Tests the feedback form submission by filling in surname, name, patronymic, email, and message fields, then clicking the submit button

Starting URL: http://hflabs.github.io/suggestions-demo/

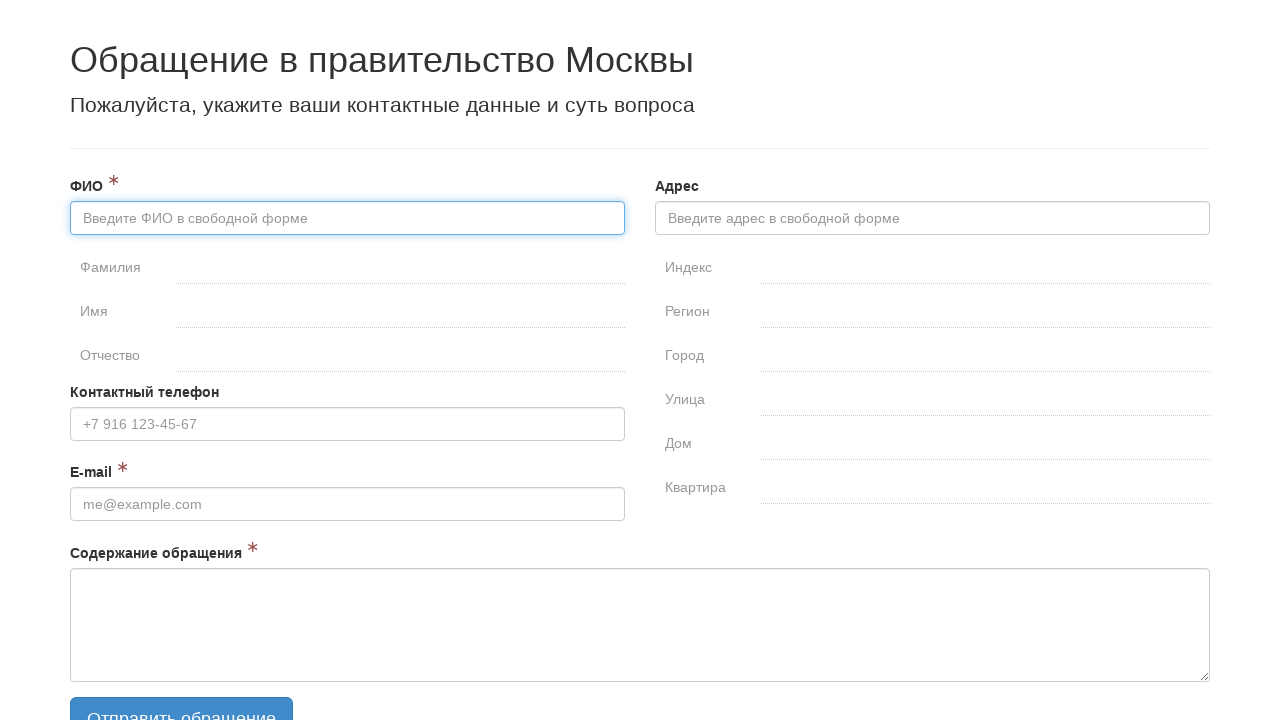

Page header is visible
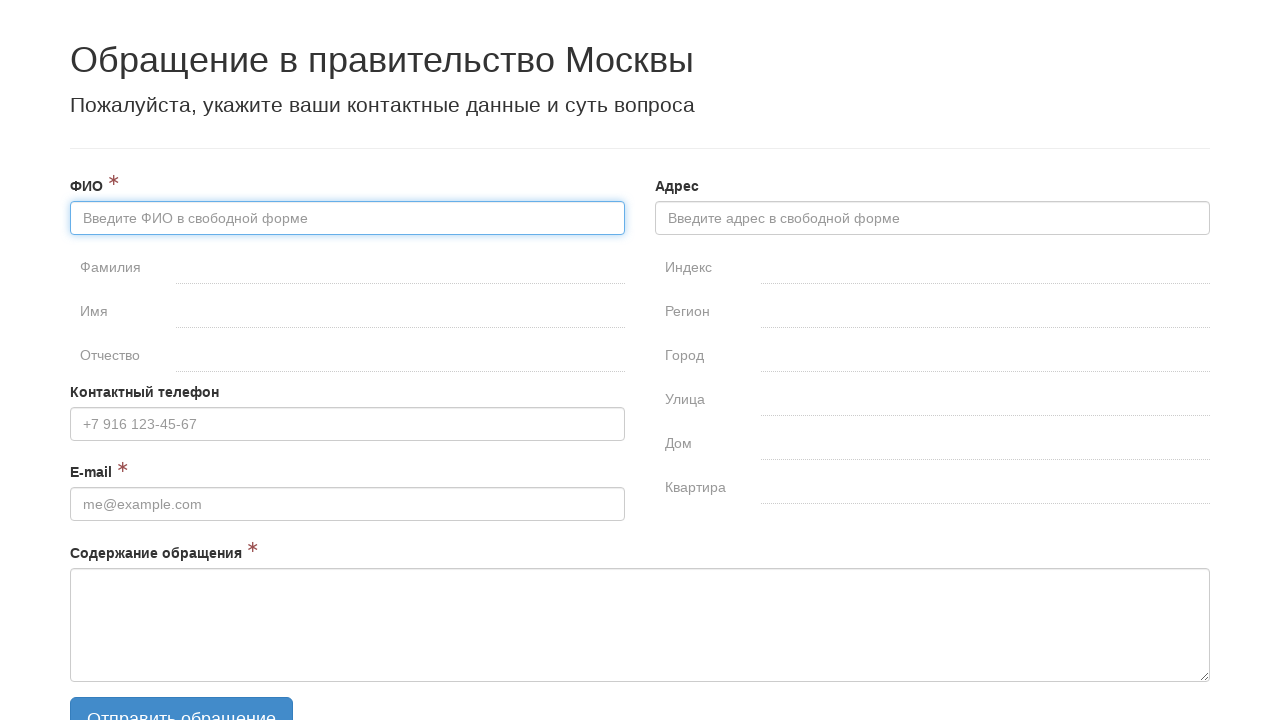

Filled surname field with 'Петров' on #fullname-surname
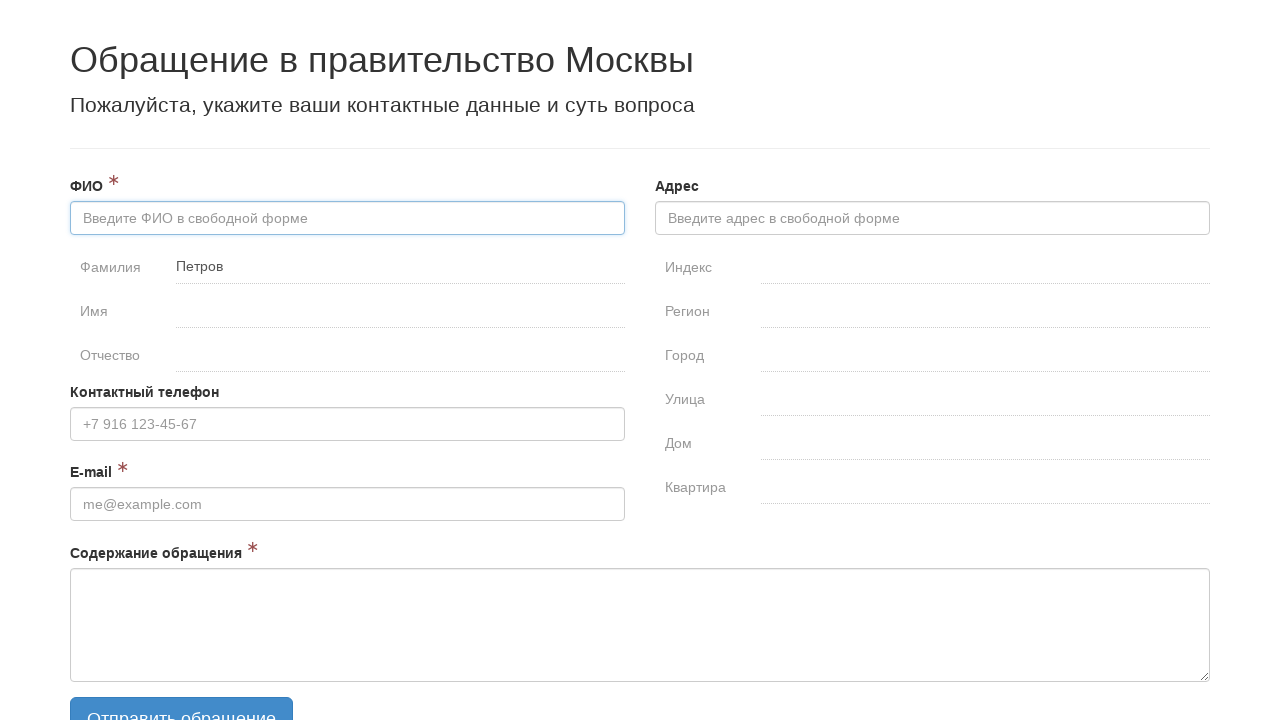

Filled name field with 'Петр' on #fullname-name
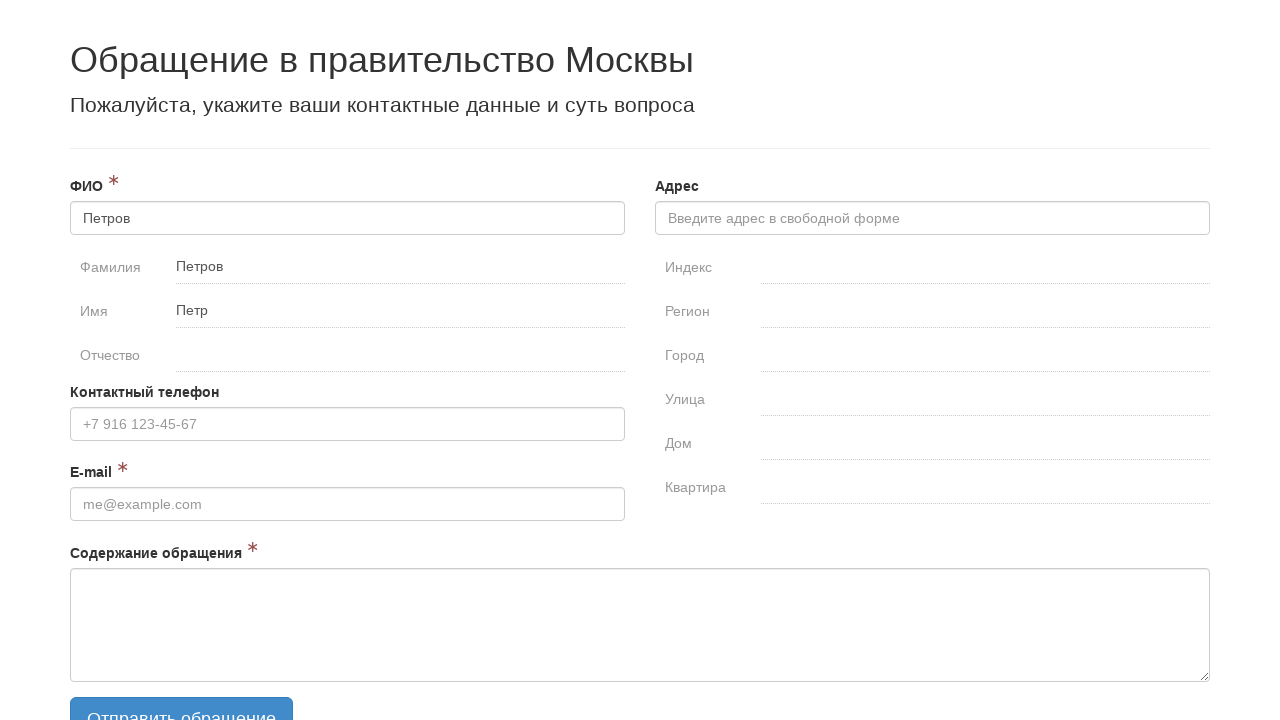

Filled patronymic field with 'Петрович' on #fullname-patronymic
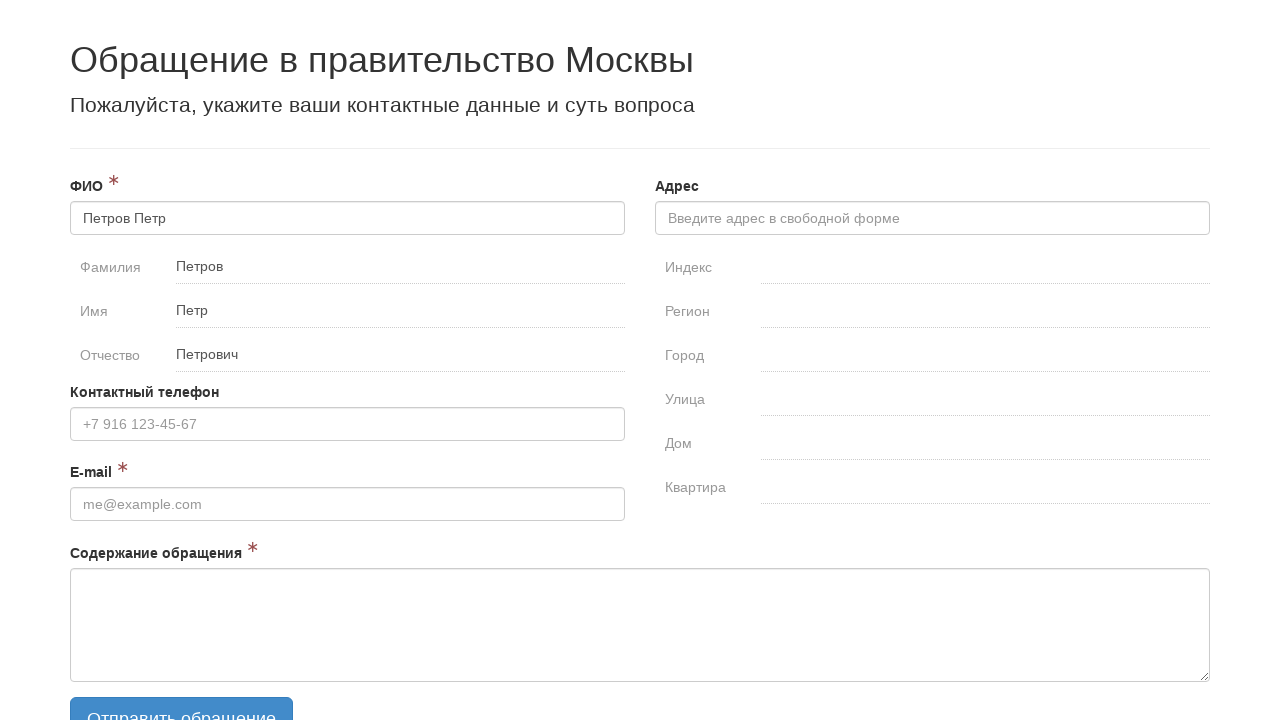

Filled email field with 'petrovich@hotmail.com' on #email
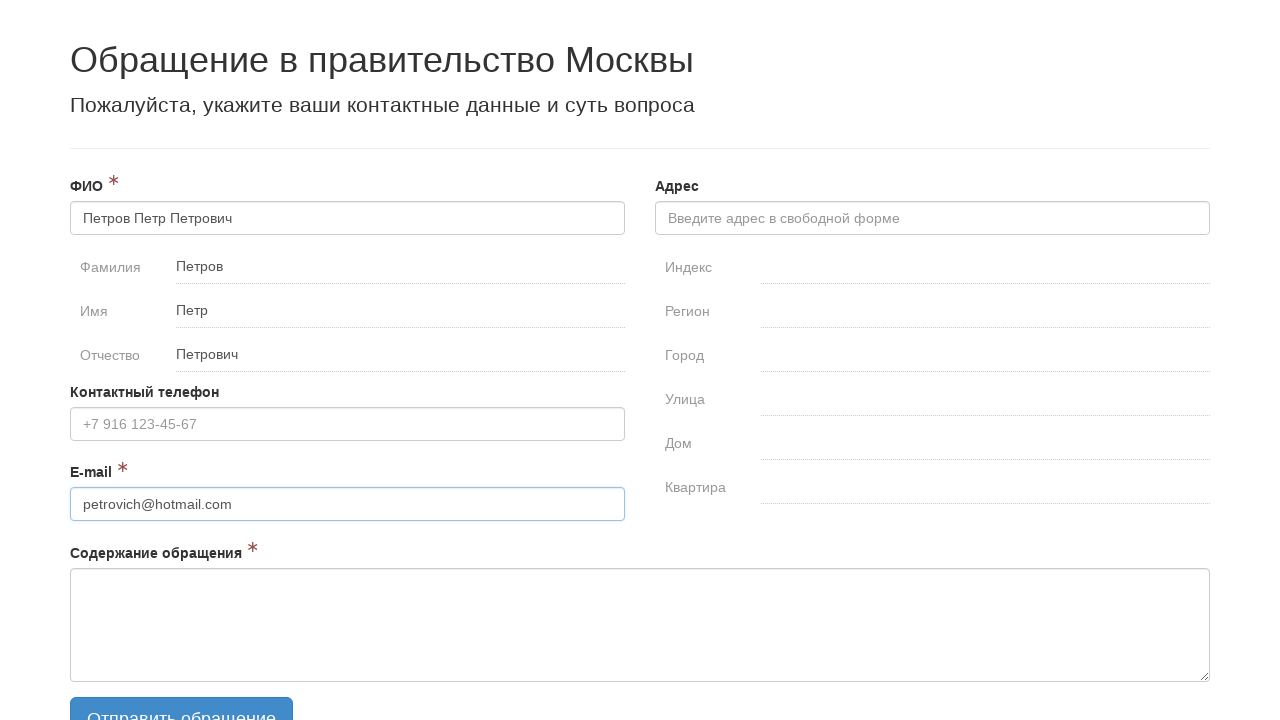

Filled message field with 'Это очень важно!' on #message
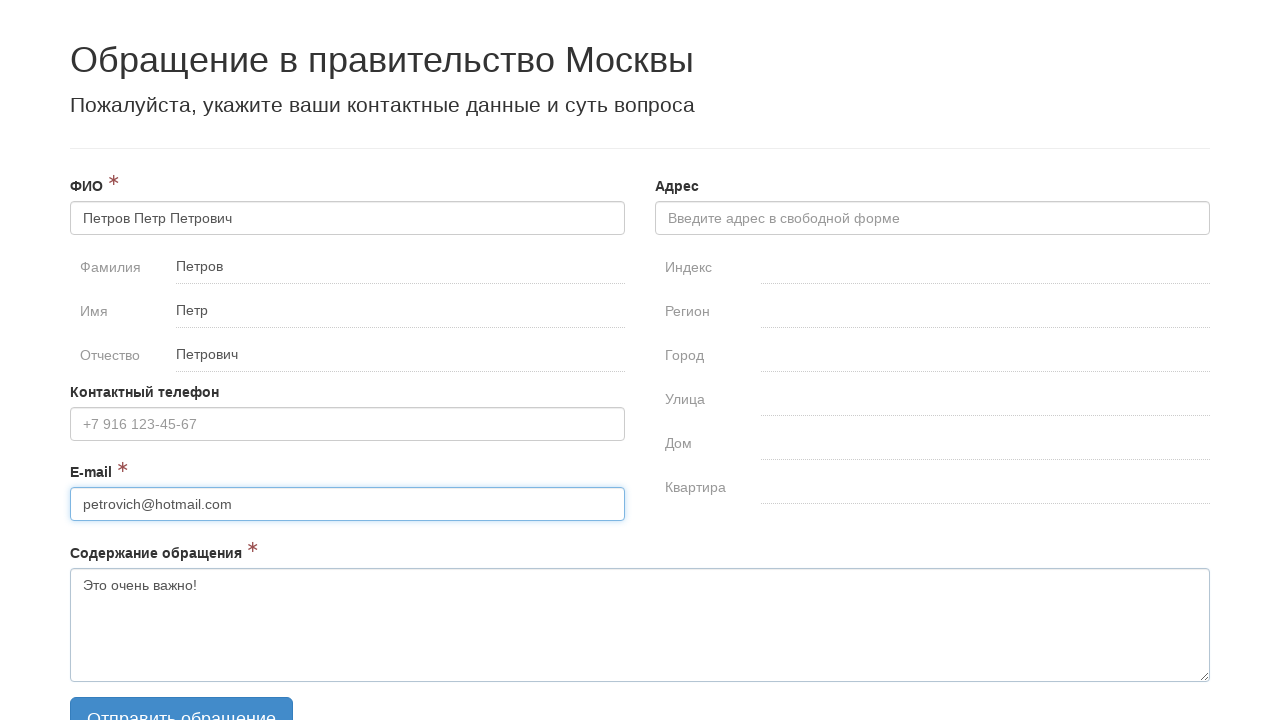

Clicked submit button to send feedback form at (182, 697) on xpath=//*[@id="feedback-form"]/div[5]/button
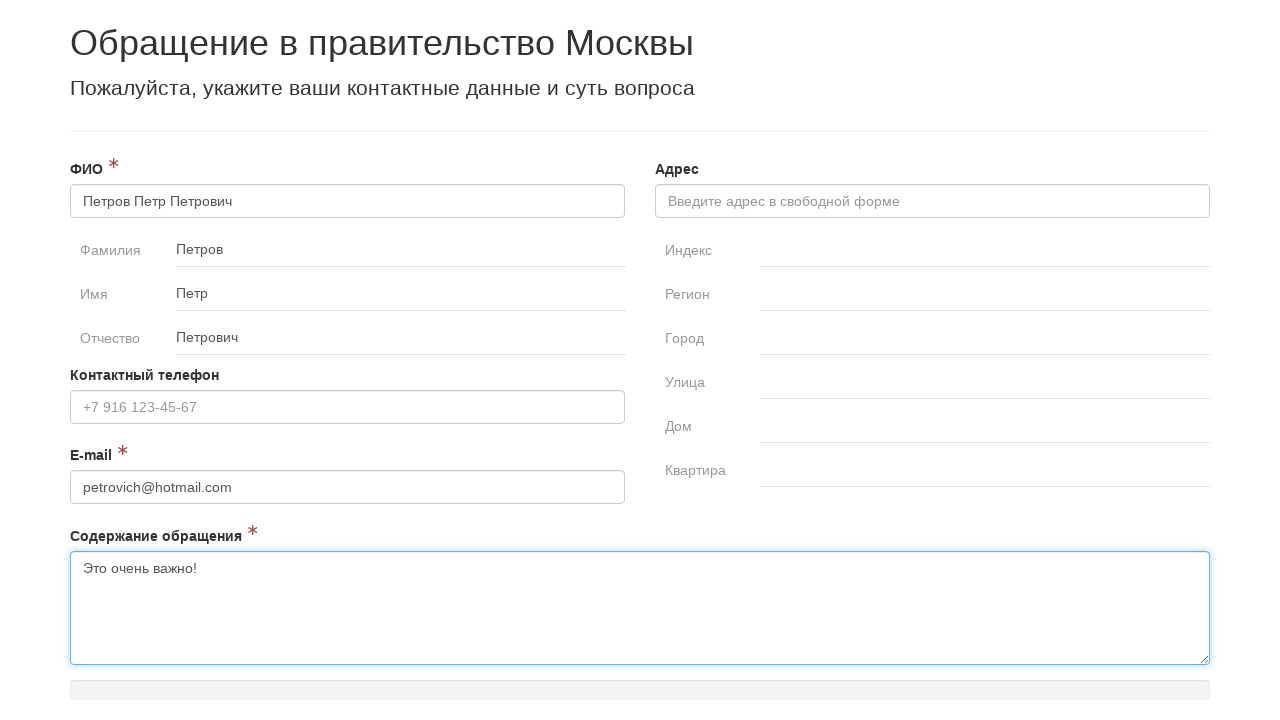

Feedback message appeared on page
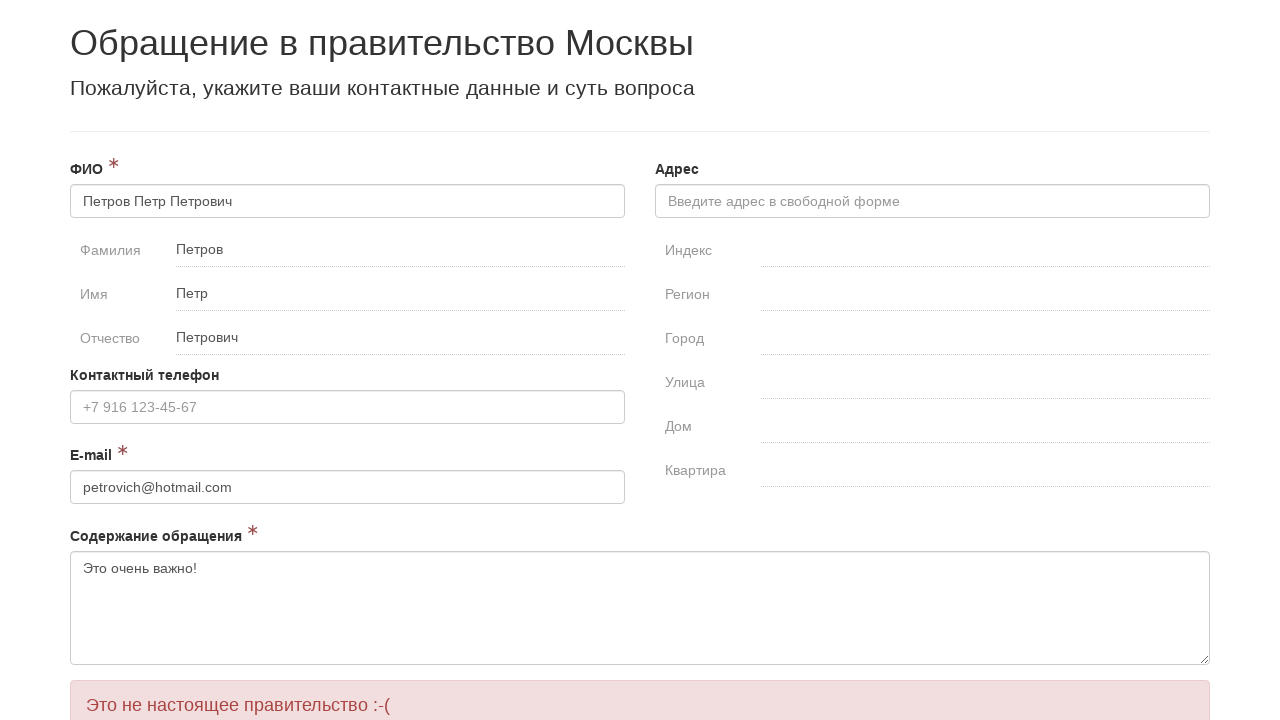

Feedback button is visible and displayed
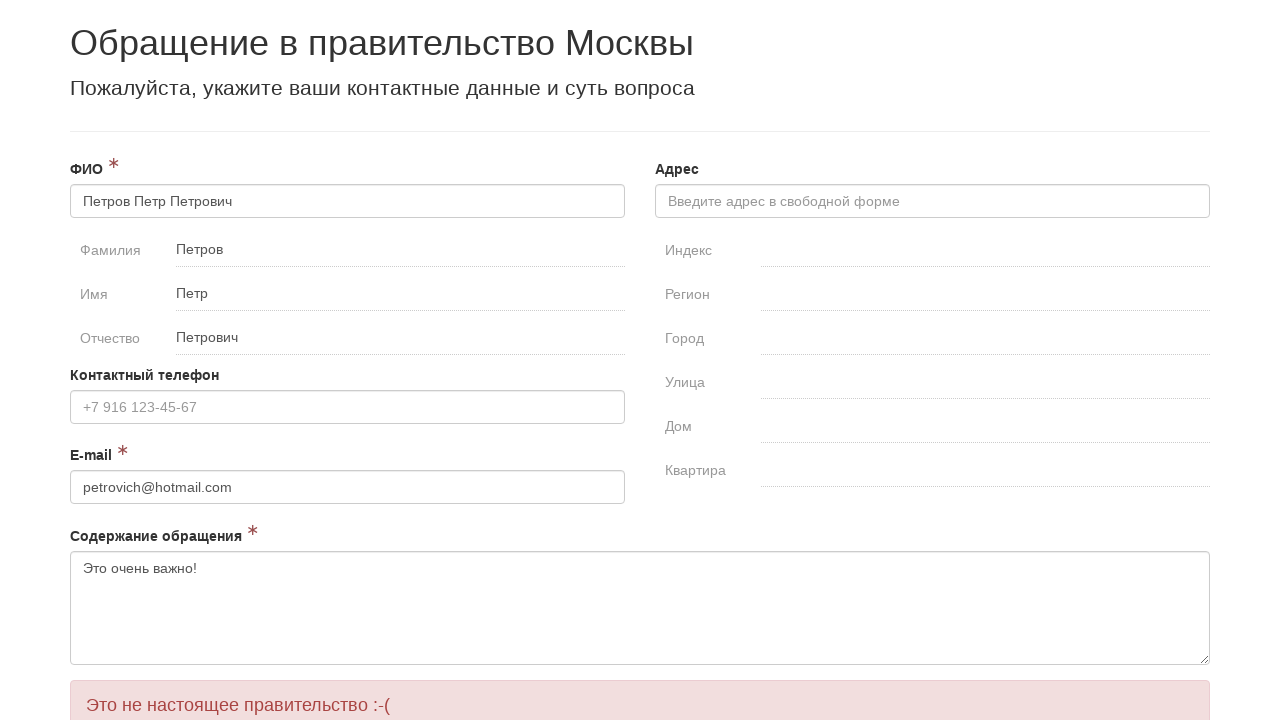

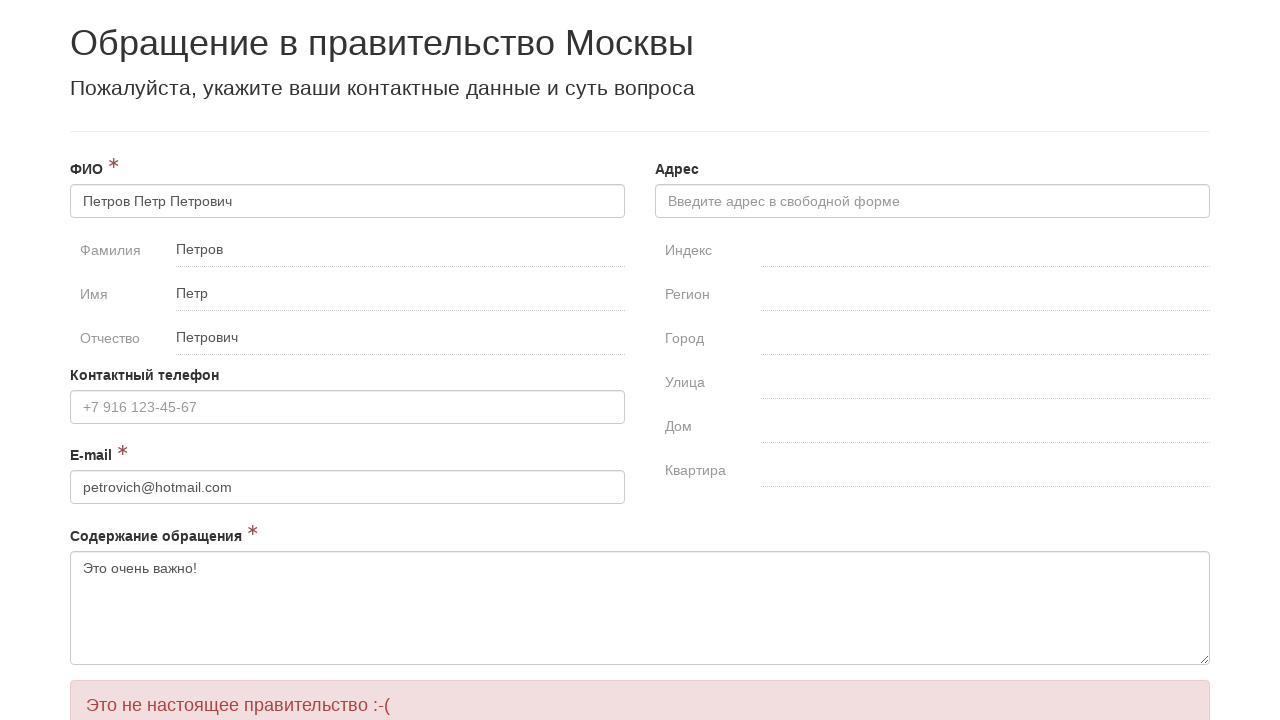